Opens the Flipkart homepage and verifies the page loads by checking the current URL

Starting URL: https://www.flipkart.com/

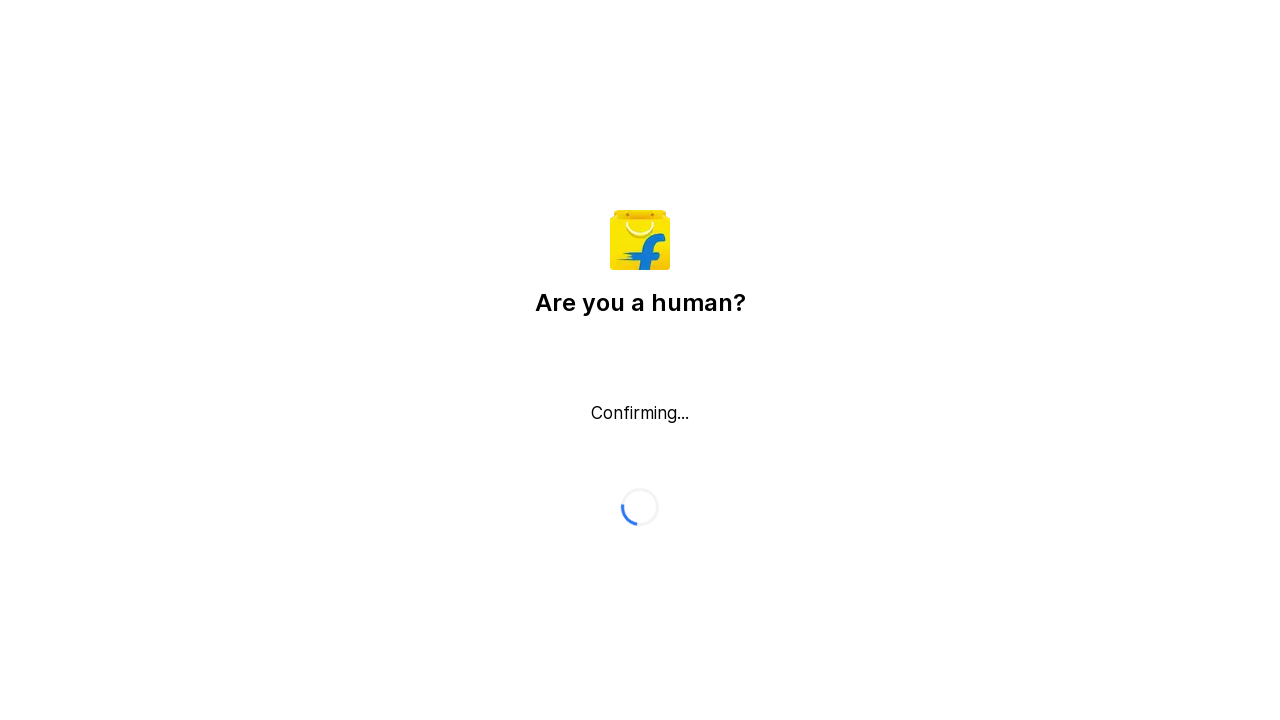

Page loaded with domcontentloaded state
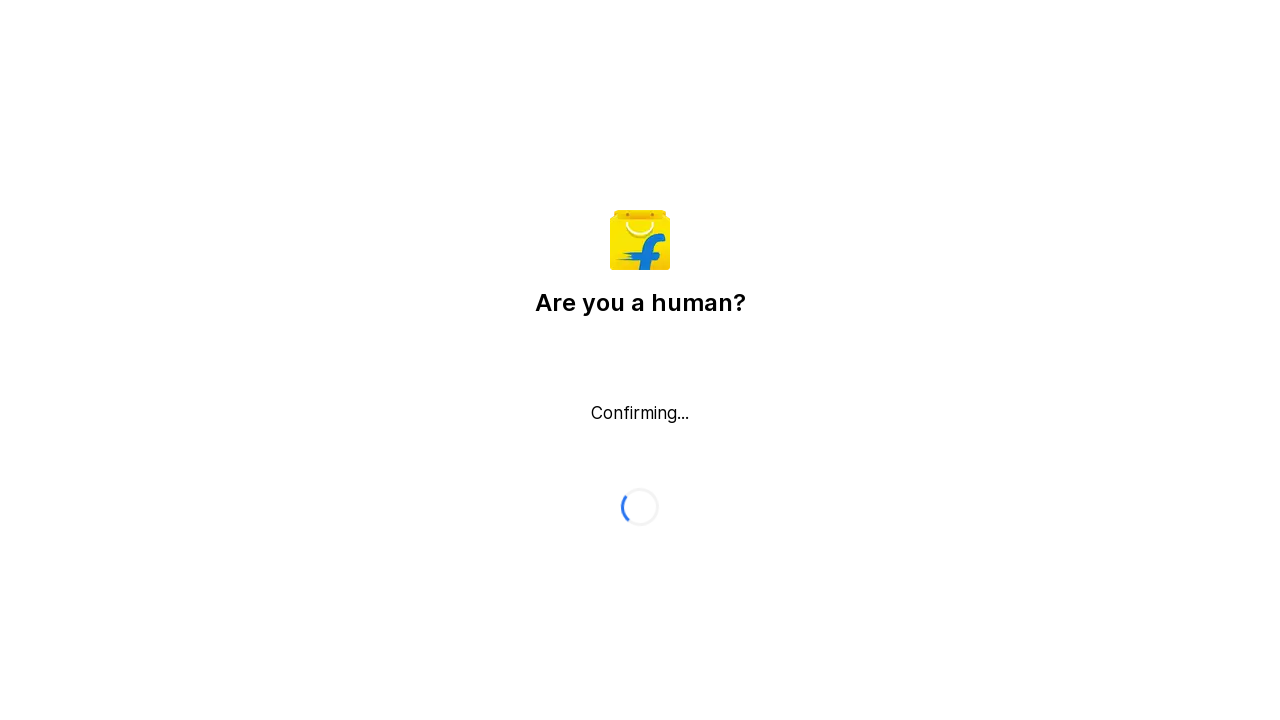

Retrieved current URL: https://www.flipkart.com/
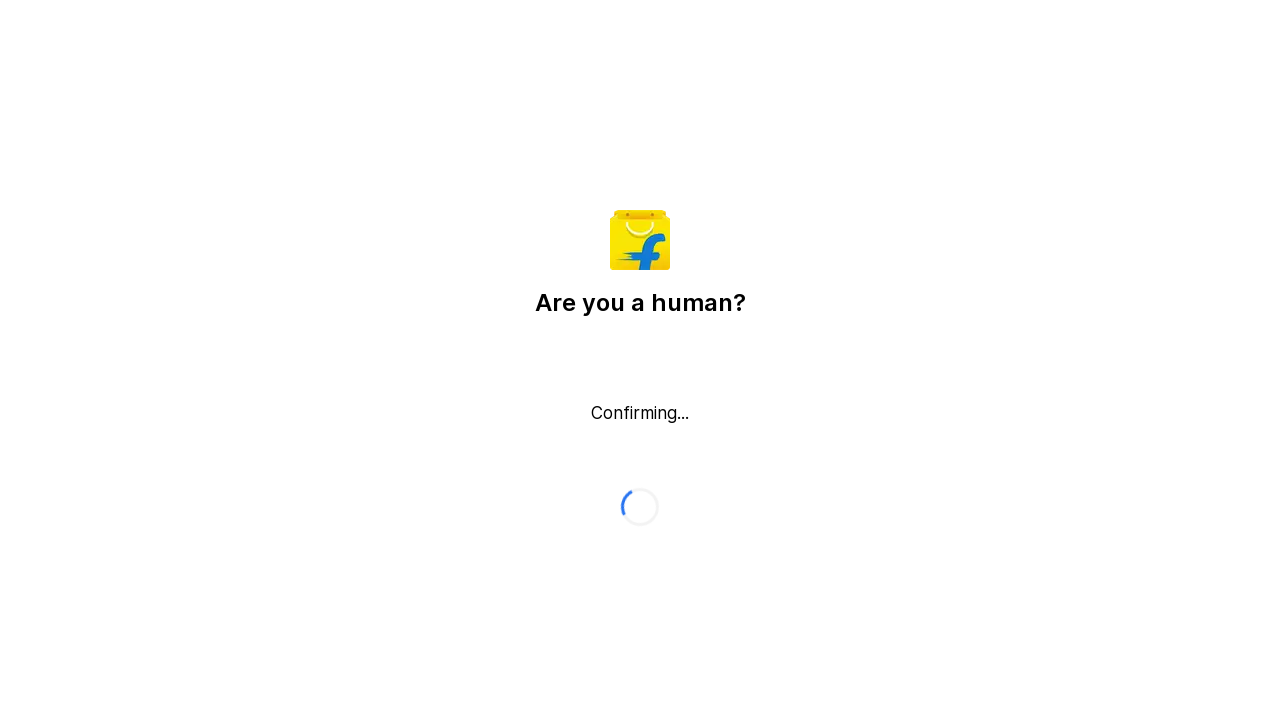

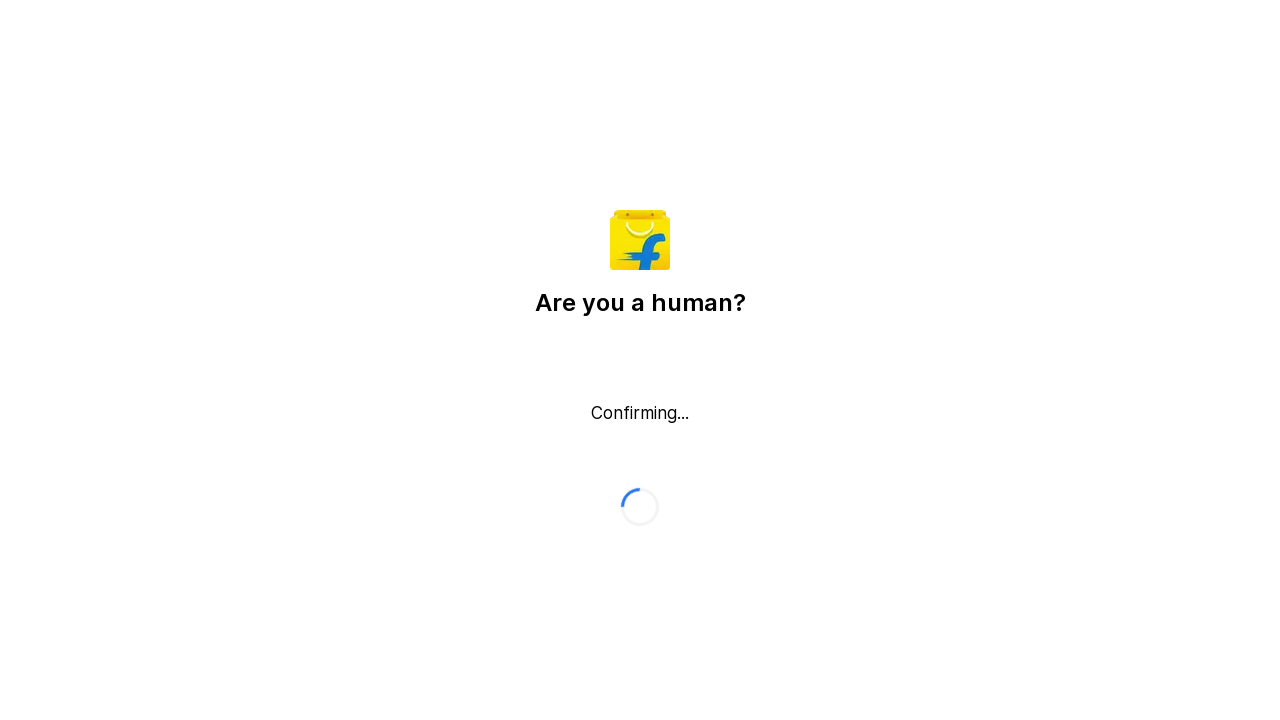